Navigates to Python.org and verifies that various page elements are present and accessible

Starting URL: https://www.python.org/

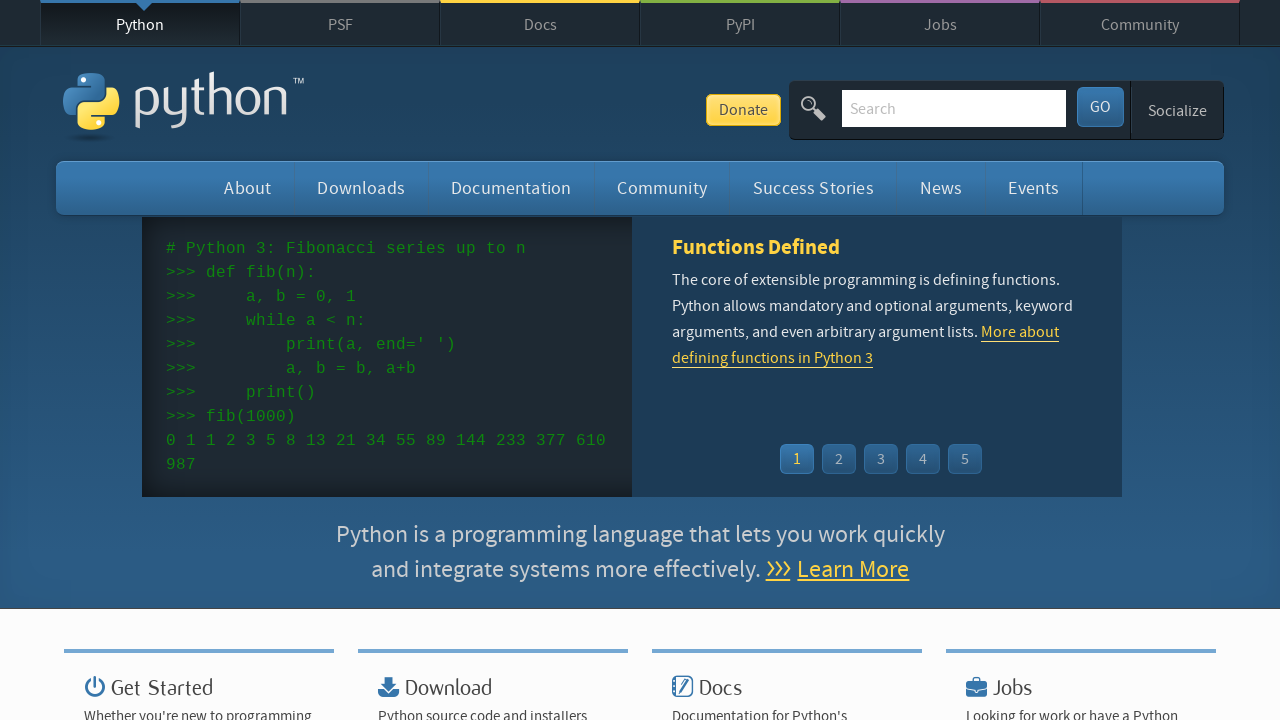

Navigated to Python.org homepage
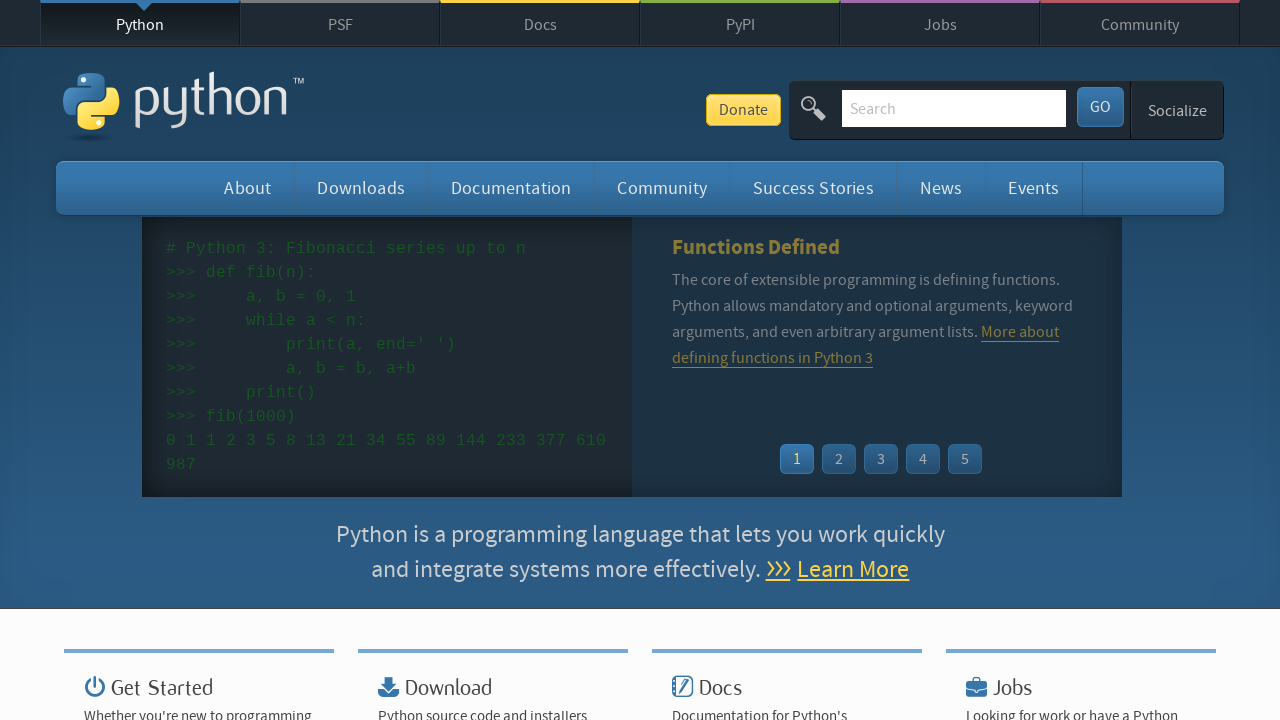

Search bar element is present and accessible
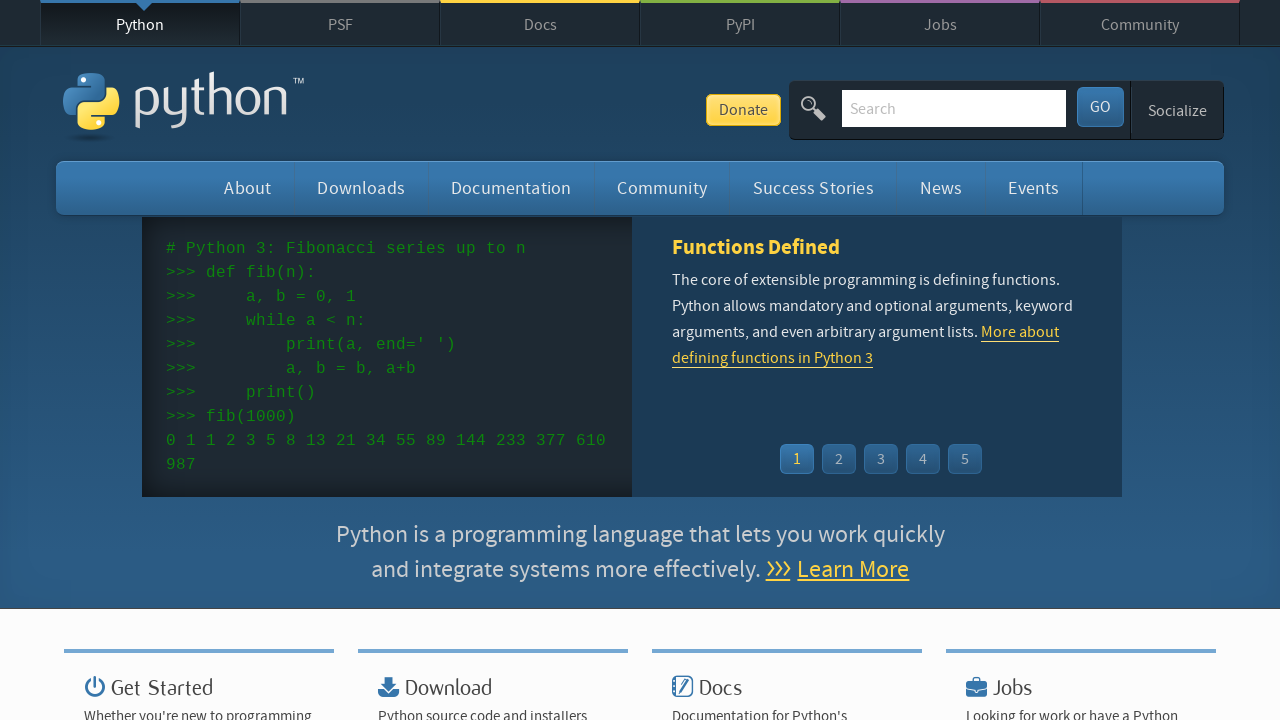

Submit button element is present and accessible
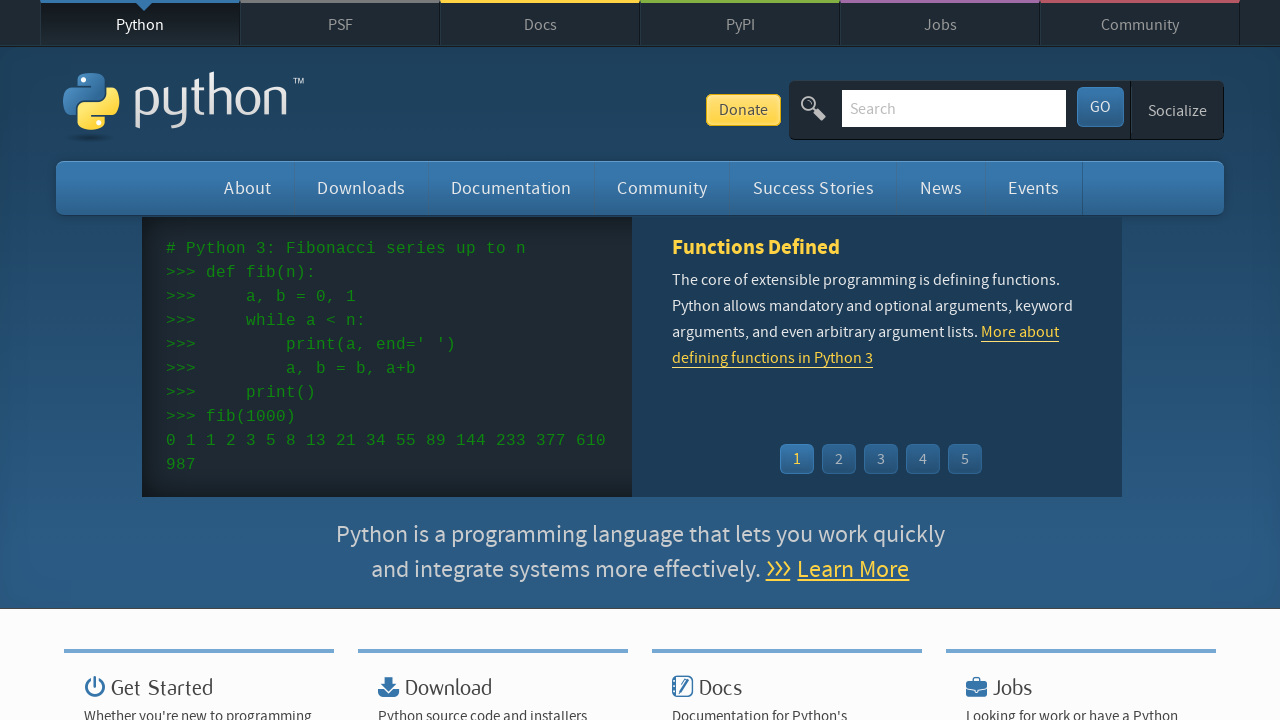

Documentation link element is present and accessible
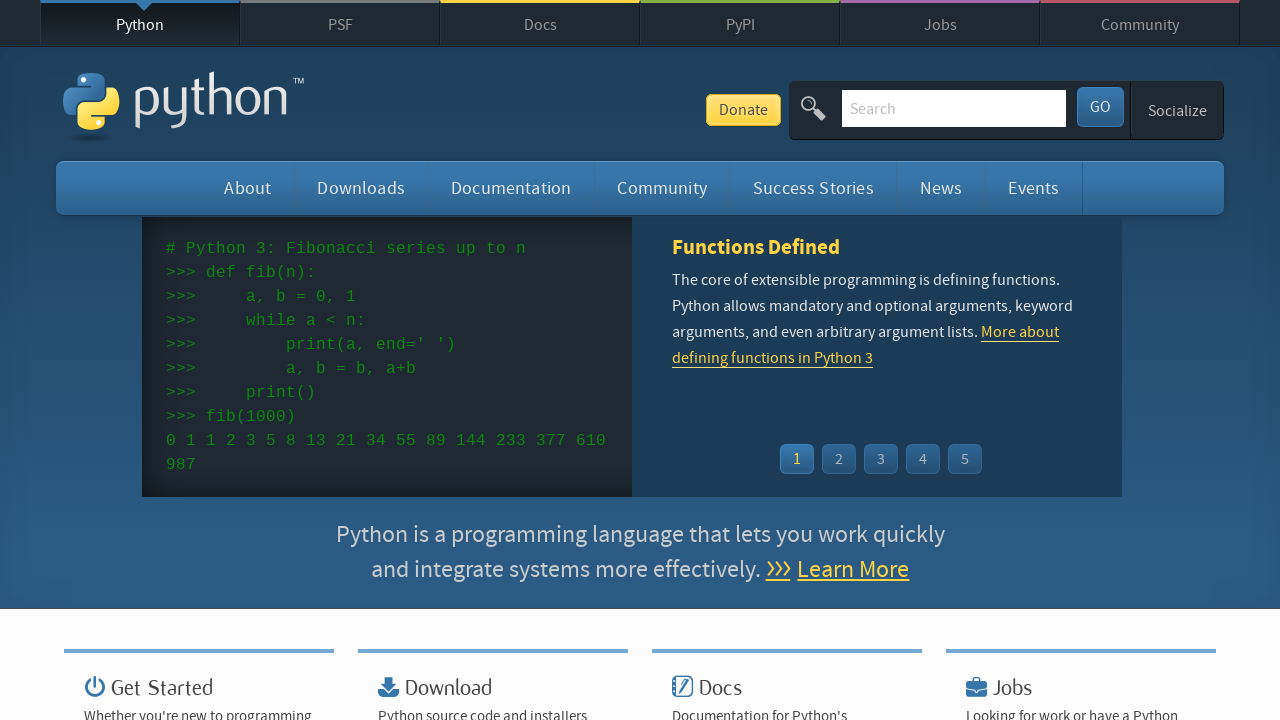

Event times element is present and accessible
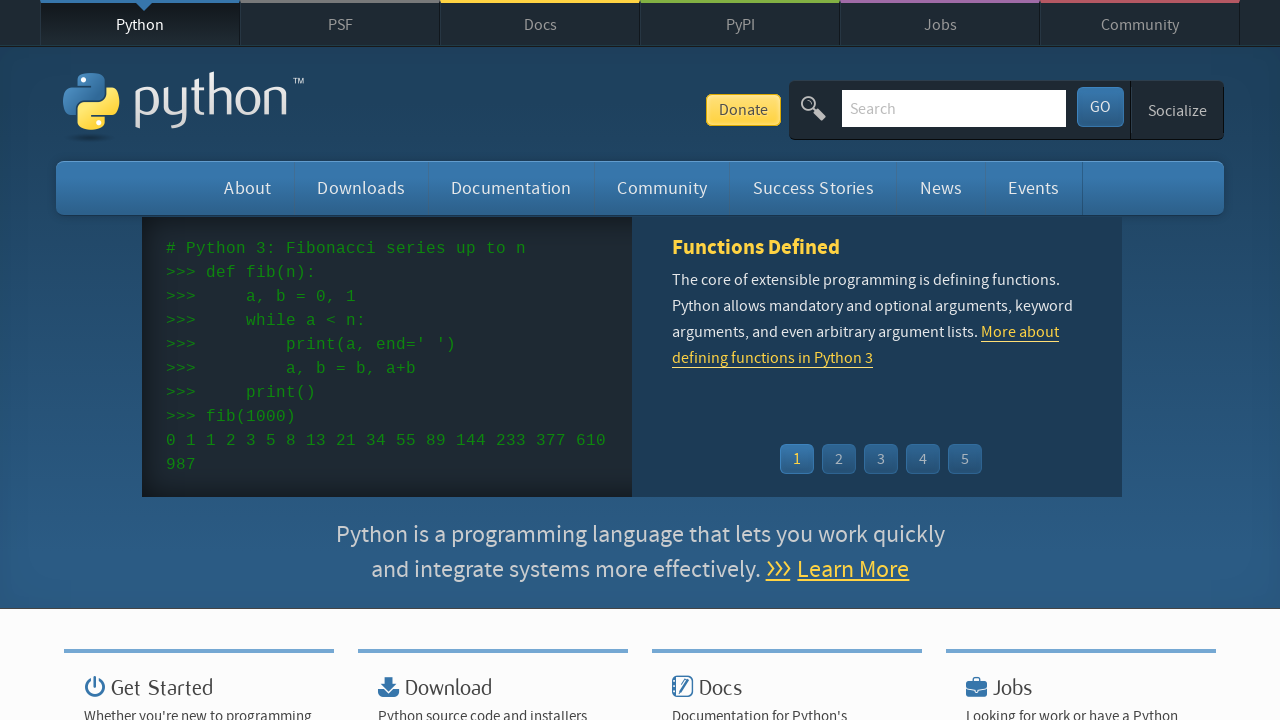

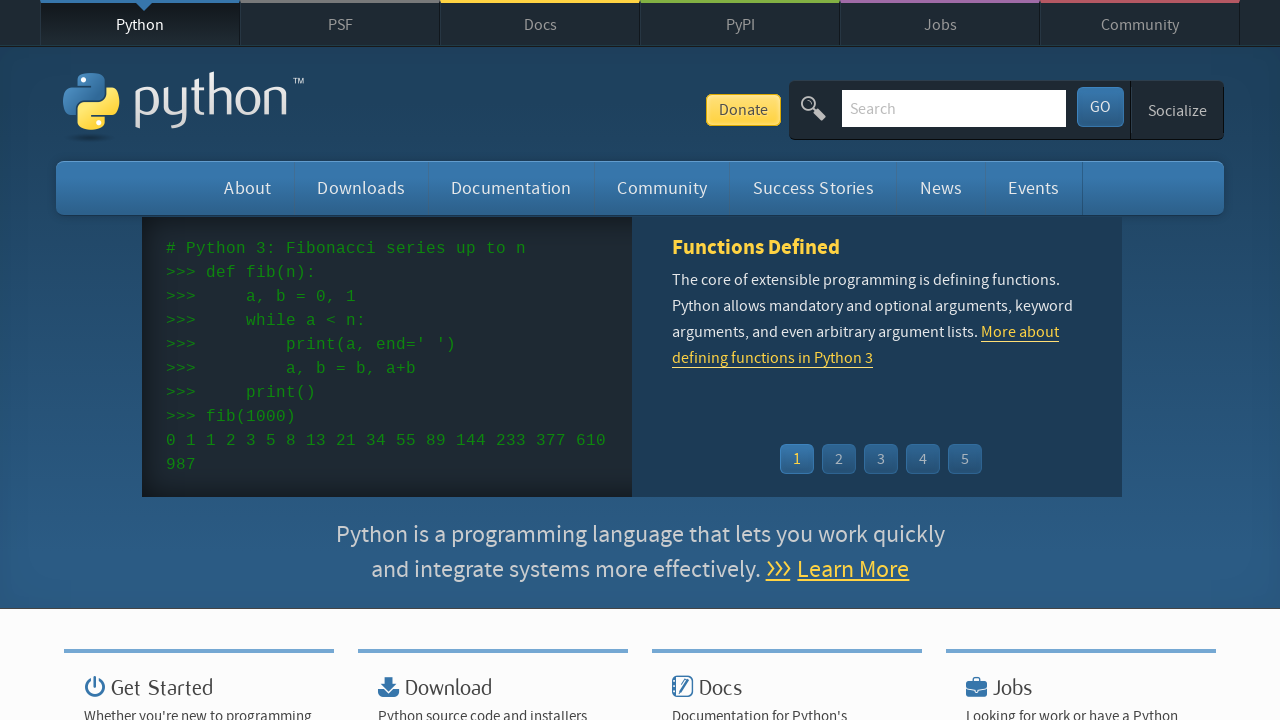